Tests a form submission on DemoQA by filling in text fields, copying the current address to permanent address field using keyboard shortcuts, and submitting the form

Starting URL: https://demoqa.com/text-box

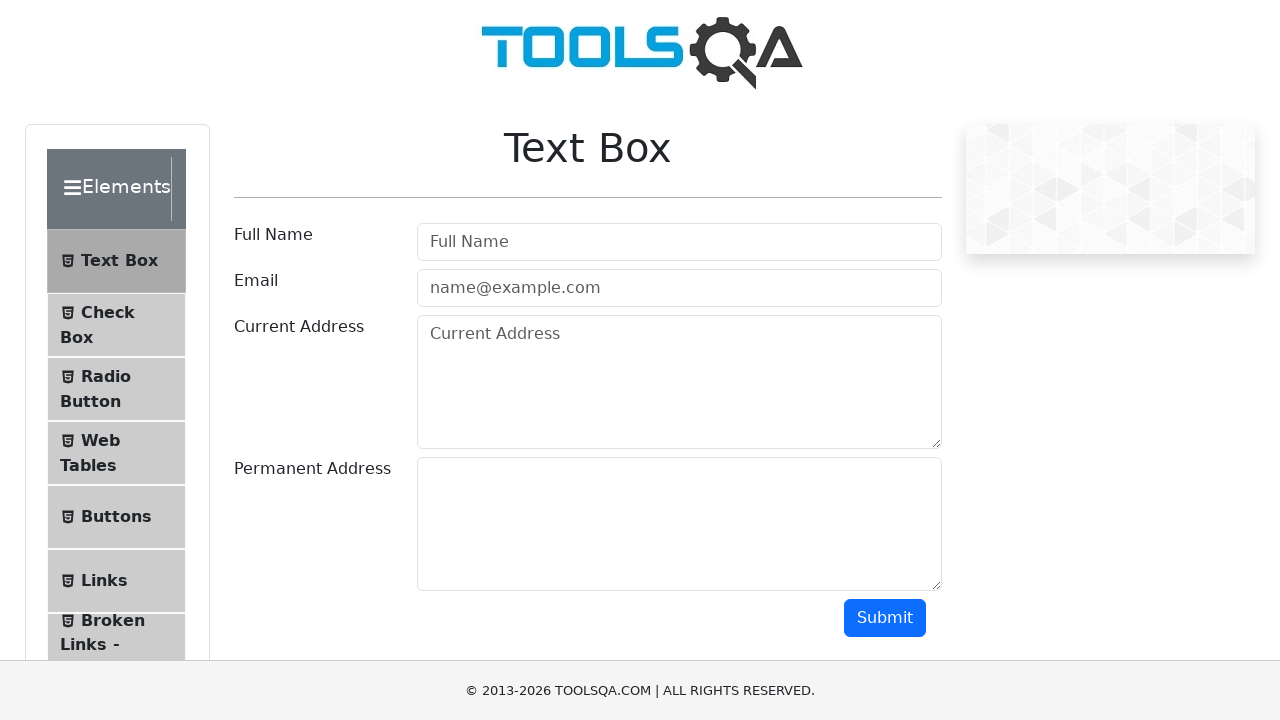

Filled name field with 'sachin ravsaheb dighole' on input#userName
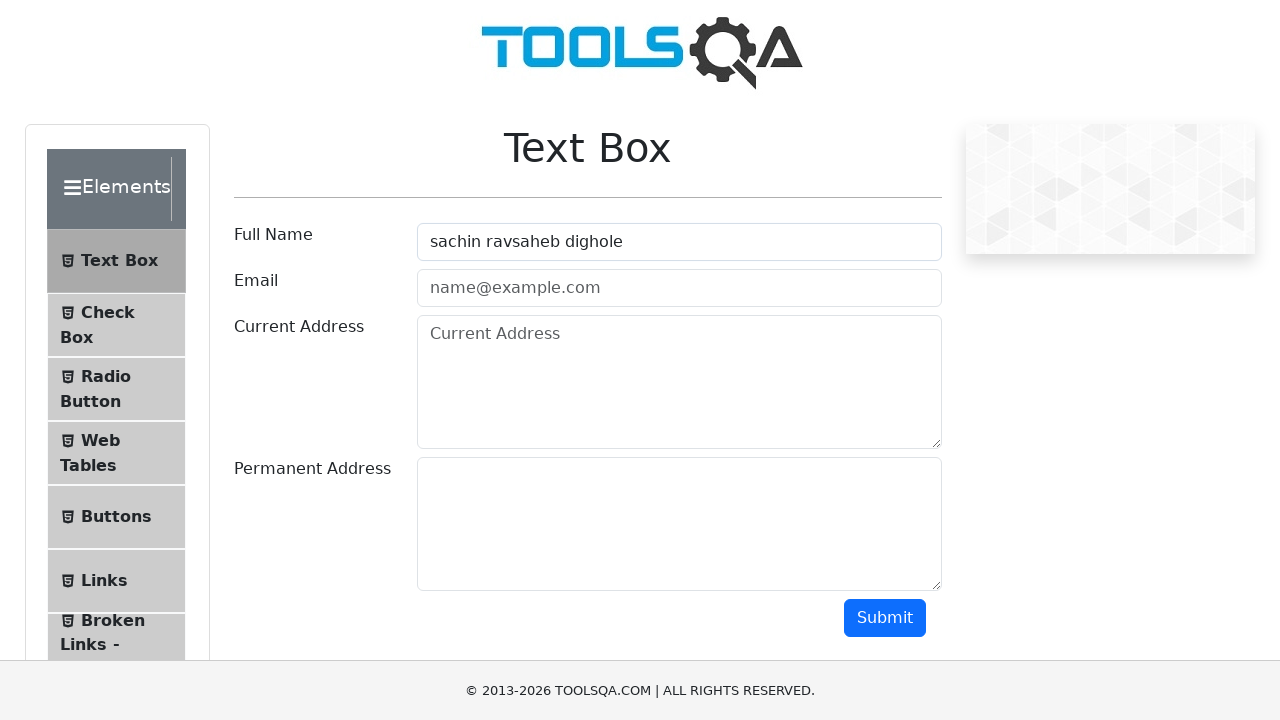

Filled email field with 'sachindighole00@gmail.com' on input#userEmail
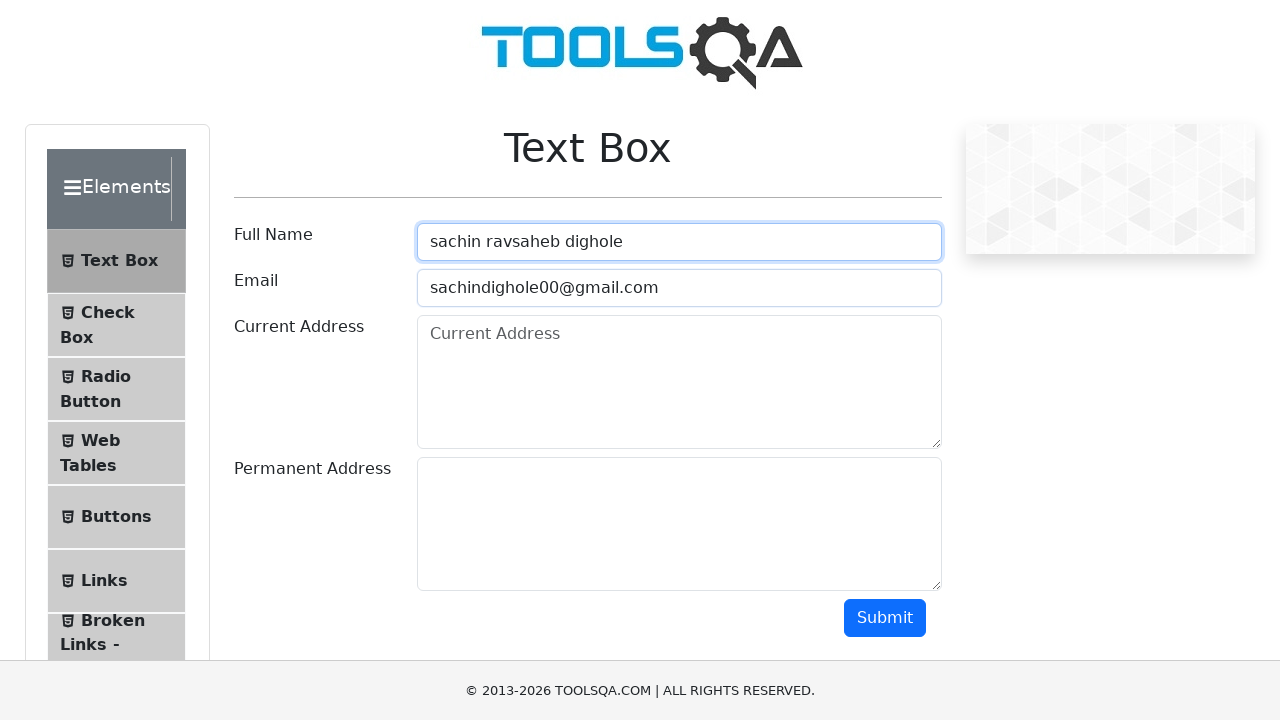

Filled current address field with 'At parli v.' on textarea#currentAddress
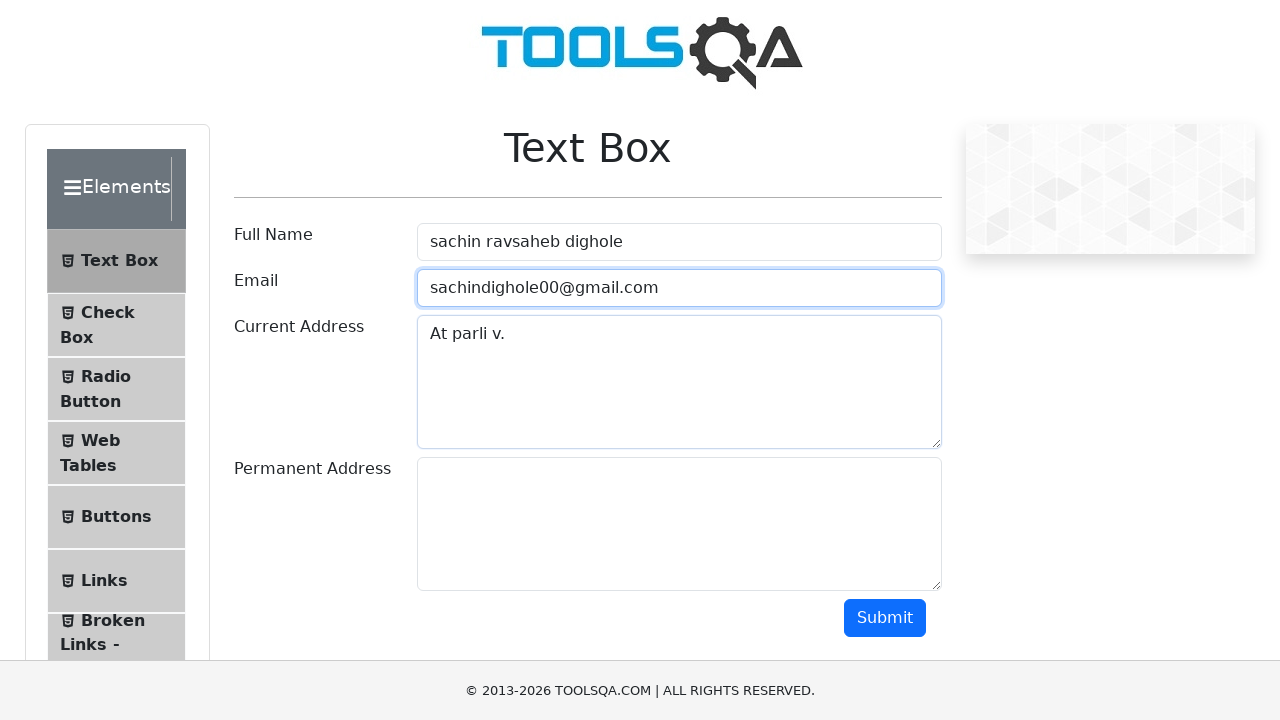

Focused on current address field on textarea#currentAddress
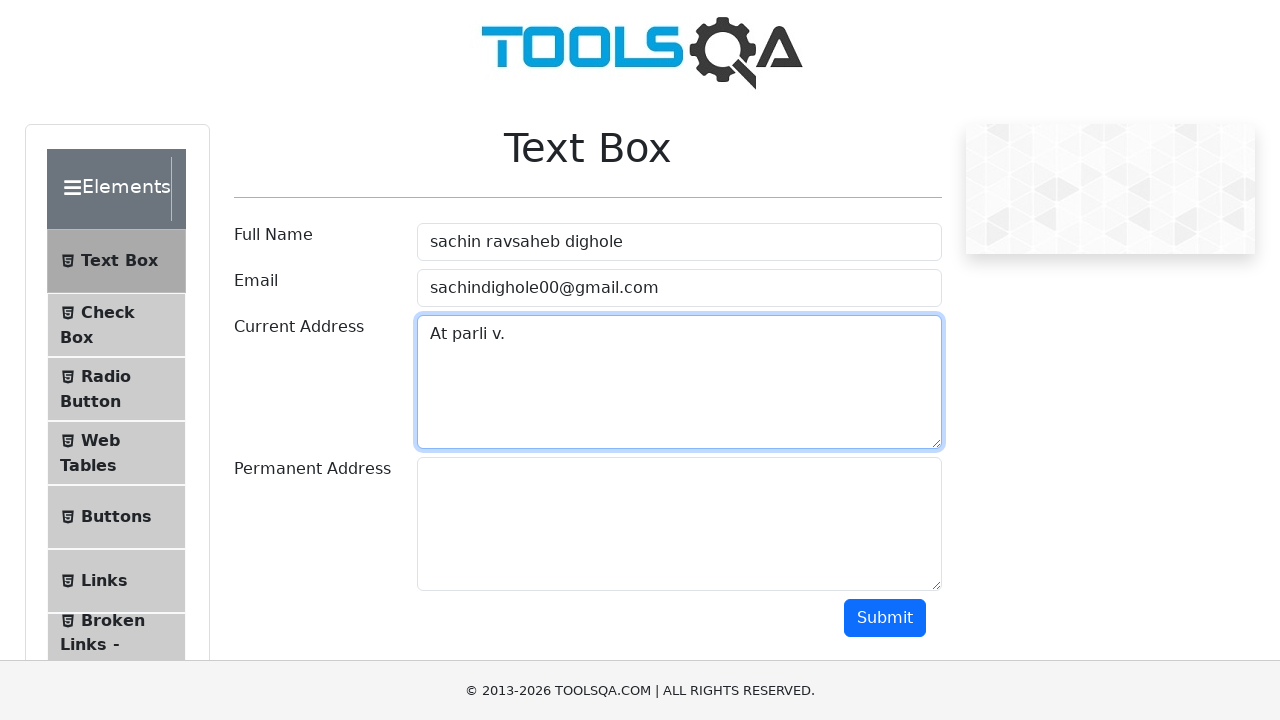

Selected all text in current address field using Ctrl+A
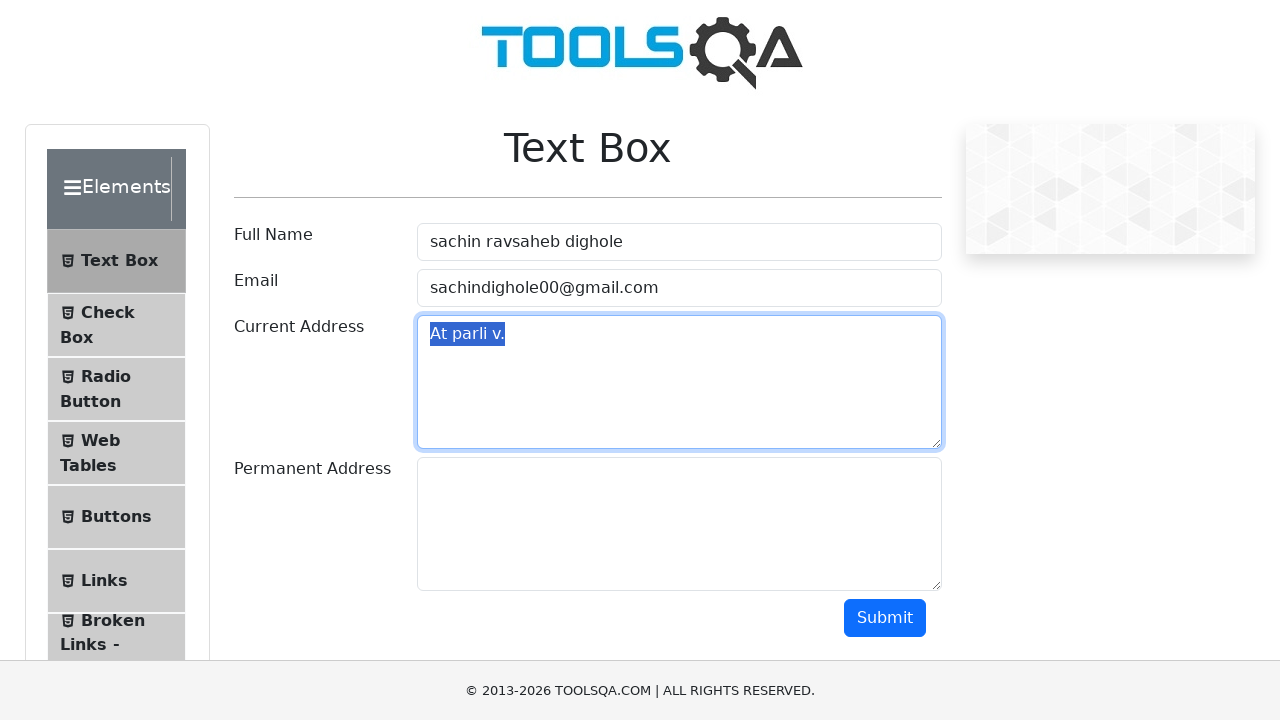

Copied selected text to clipboard using Ctrl+C
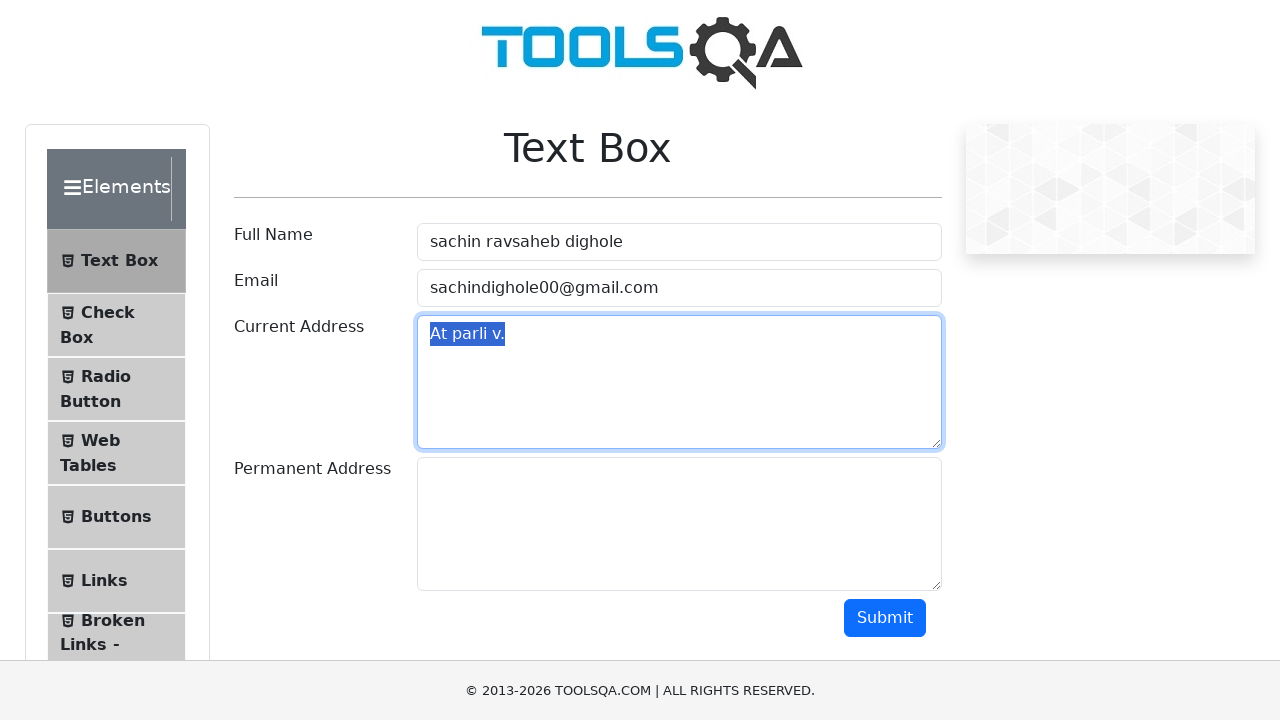

Navigated to permanent address field using Tab
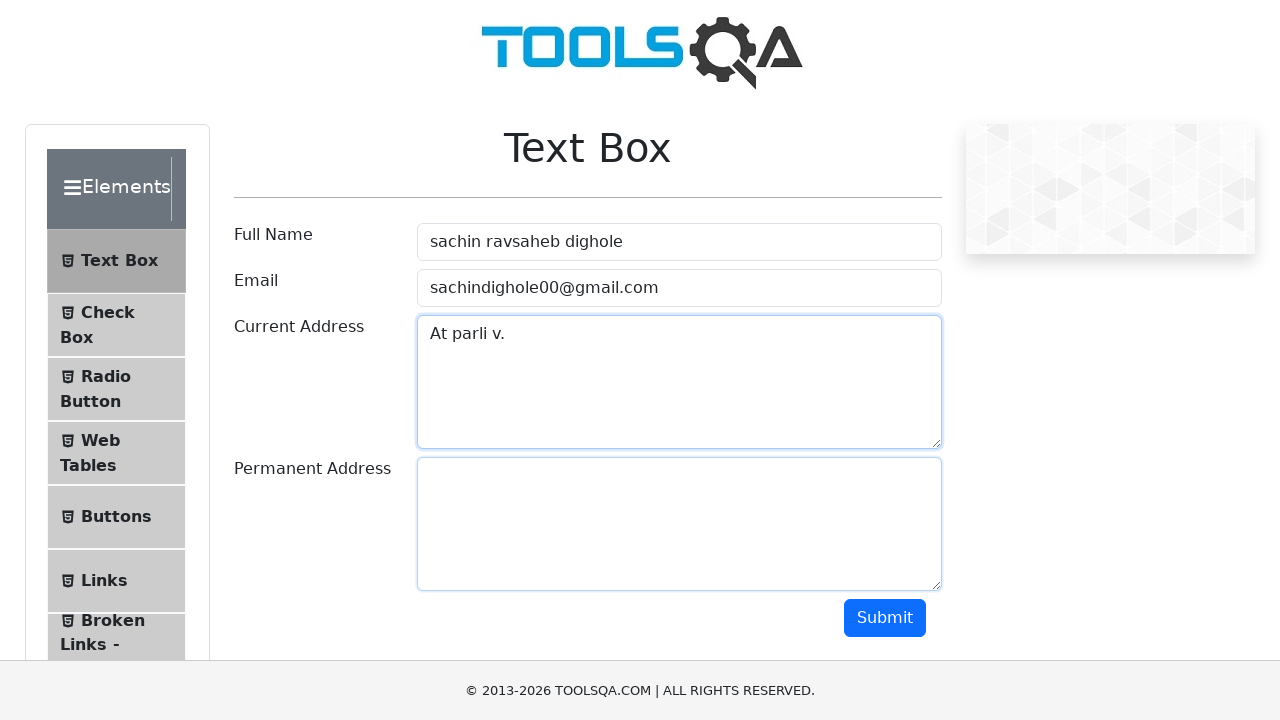

Pasted current address to permanent address field using Ctrl+V
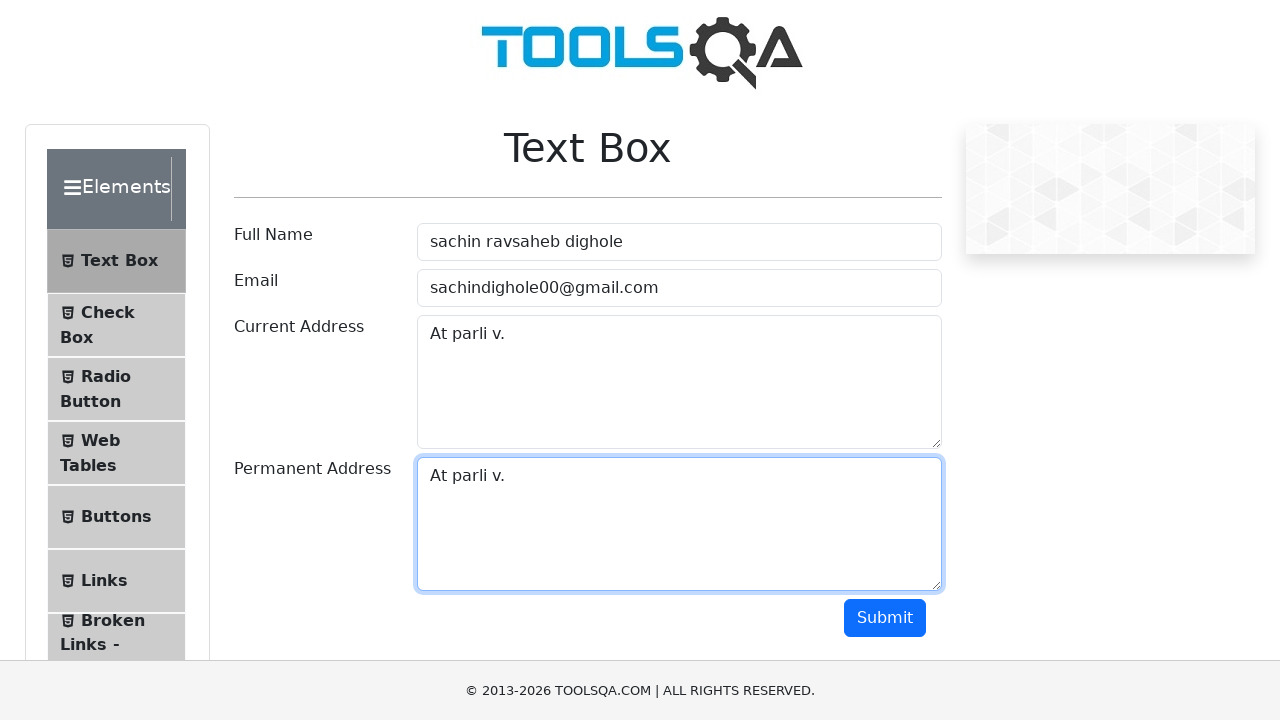

Clicked submit button to submit the form at (885, 618) on button#submit
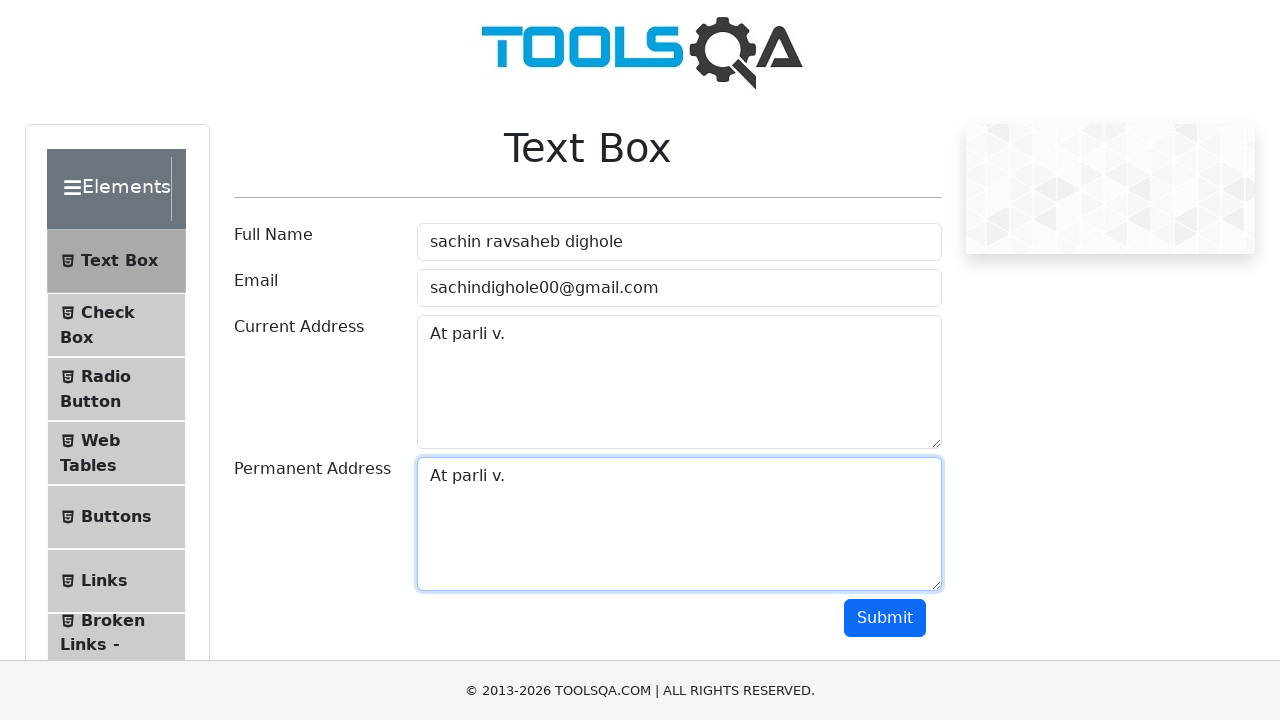

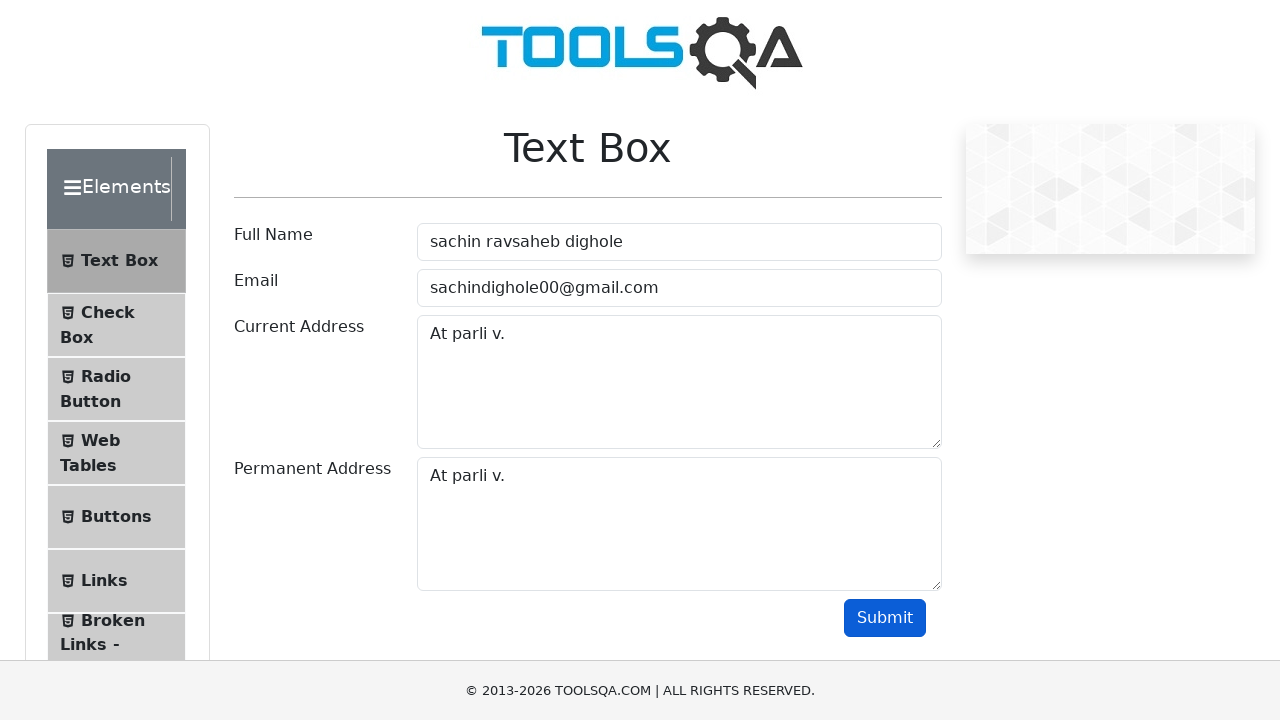